Tests window handle functionality by scrolling to a popup link and clicking it to open a new window

Starting URL: https://omayo.blogspot.com/

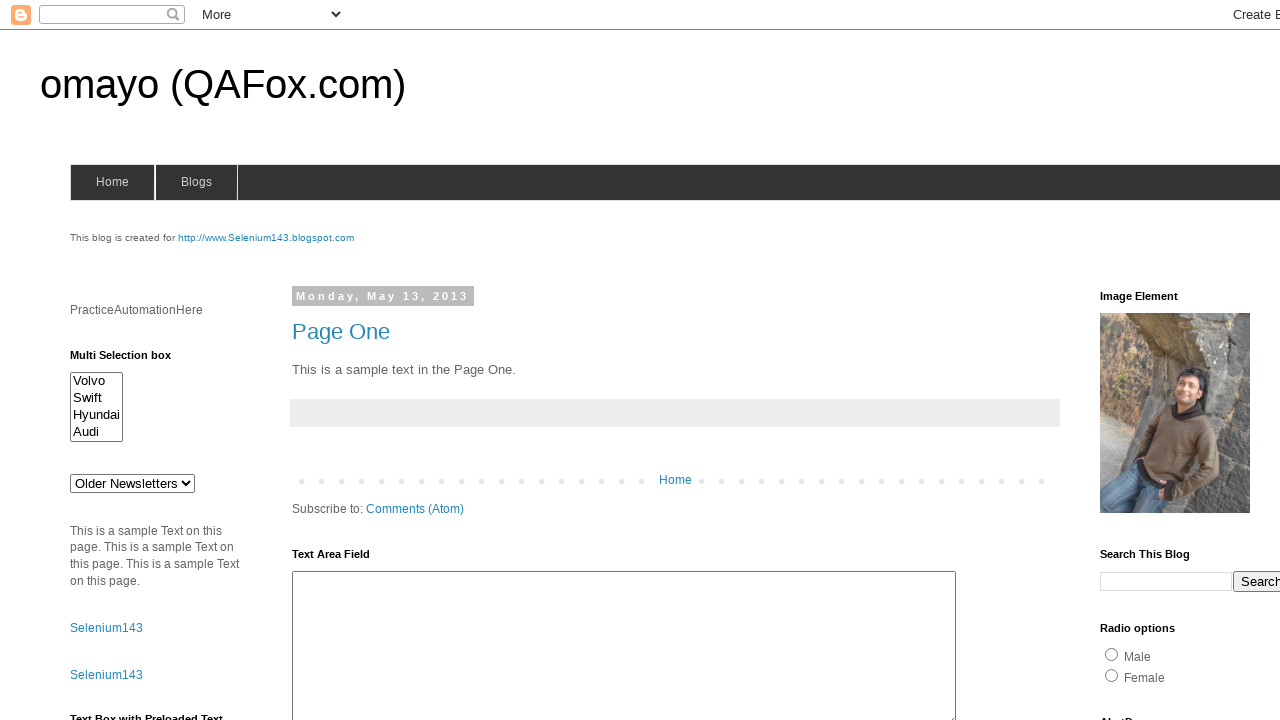

Located popup link element
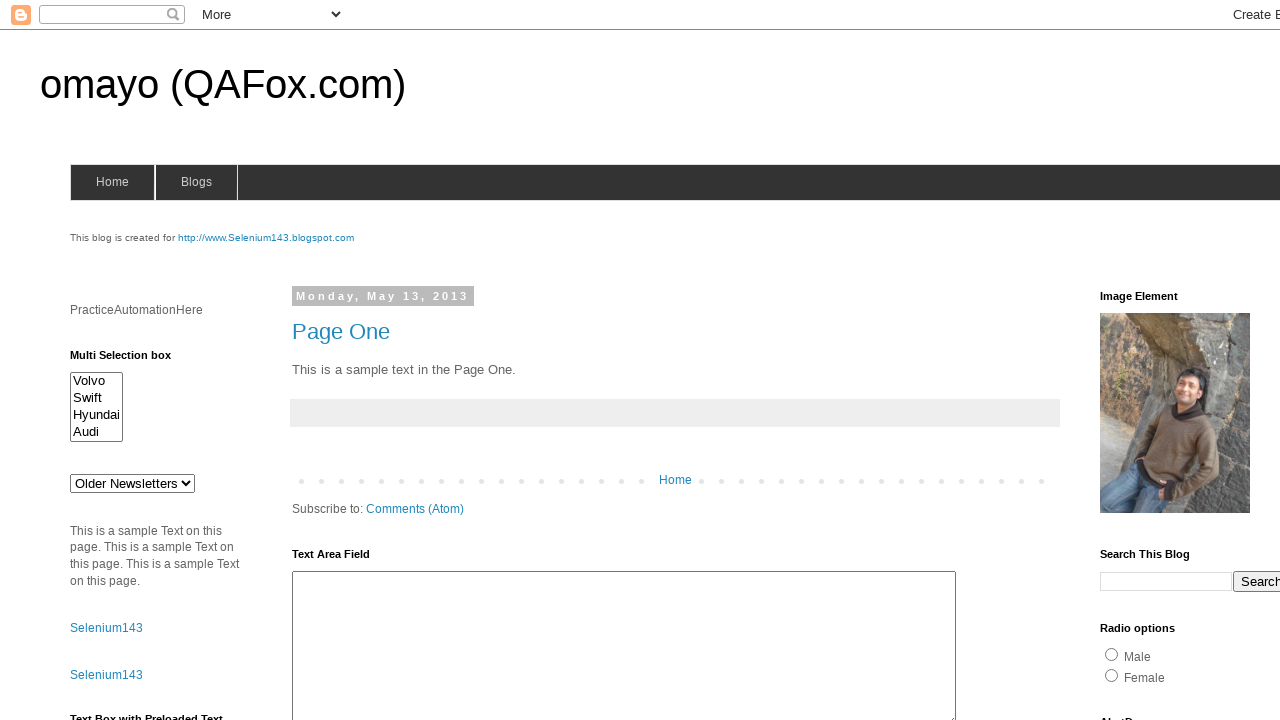

Scrolled popup link into view
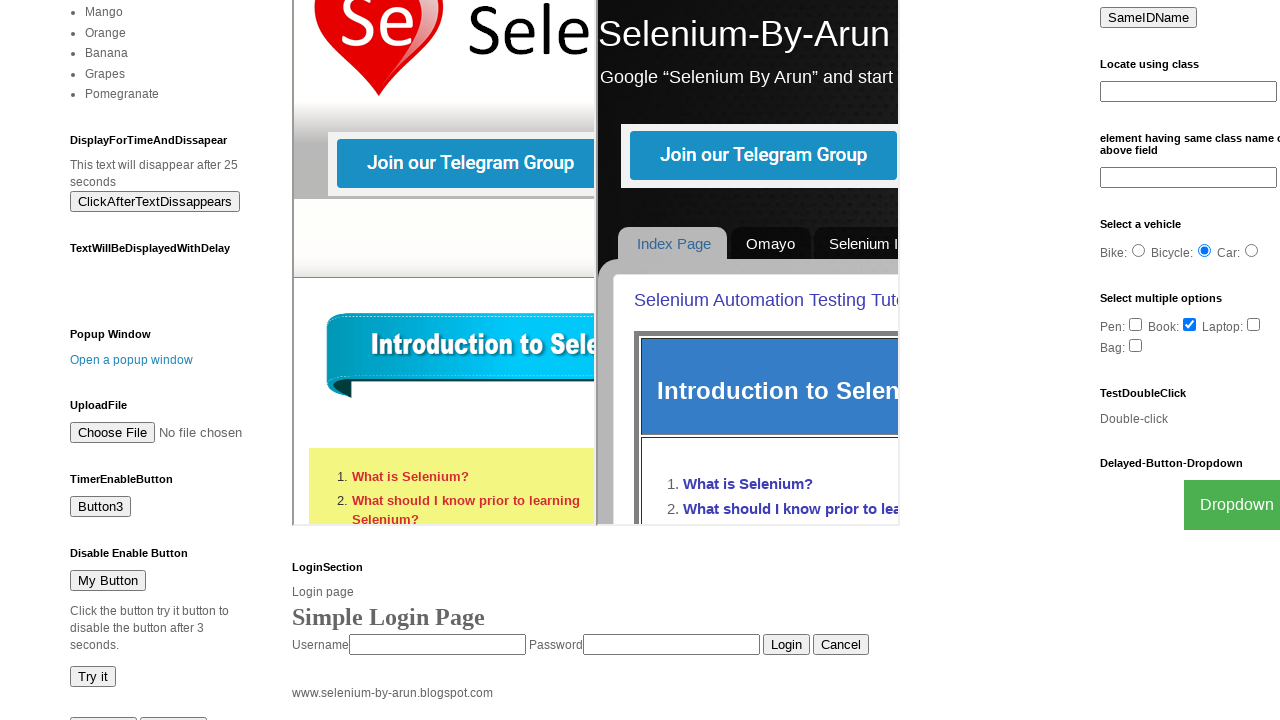

Waited 1 second for scroll animation to complete
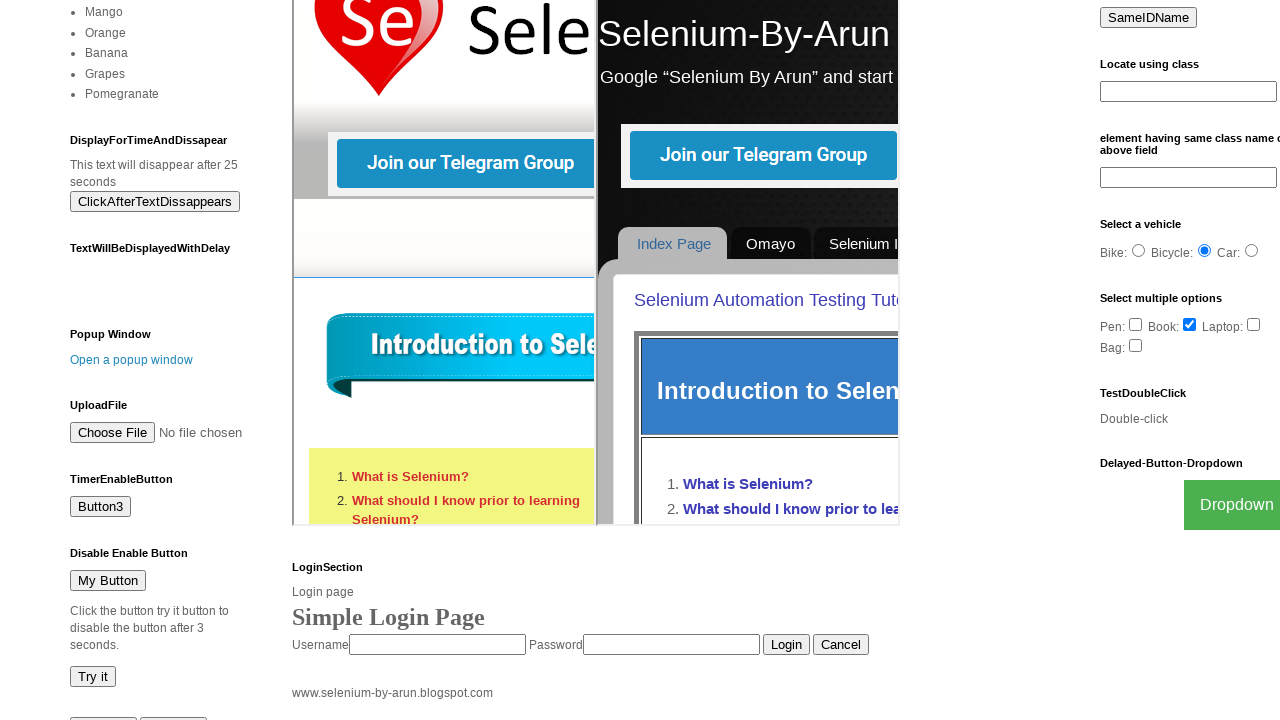

Clicked popup window link at (132, 360) on text=Open a popup window
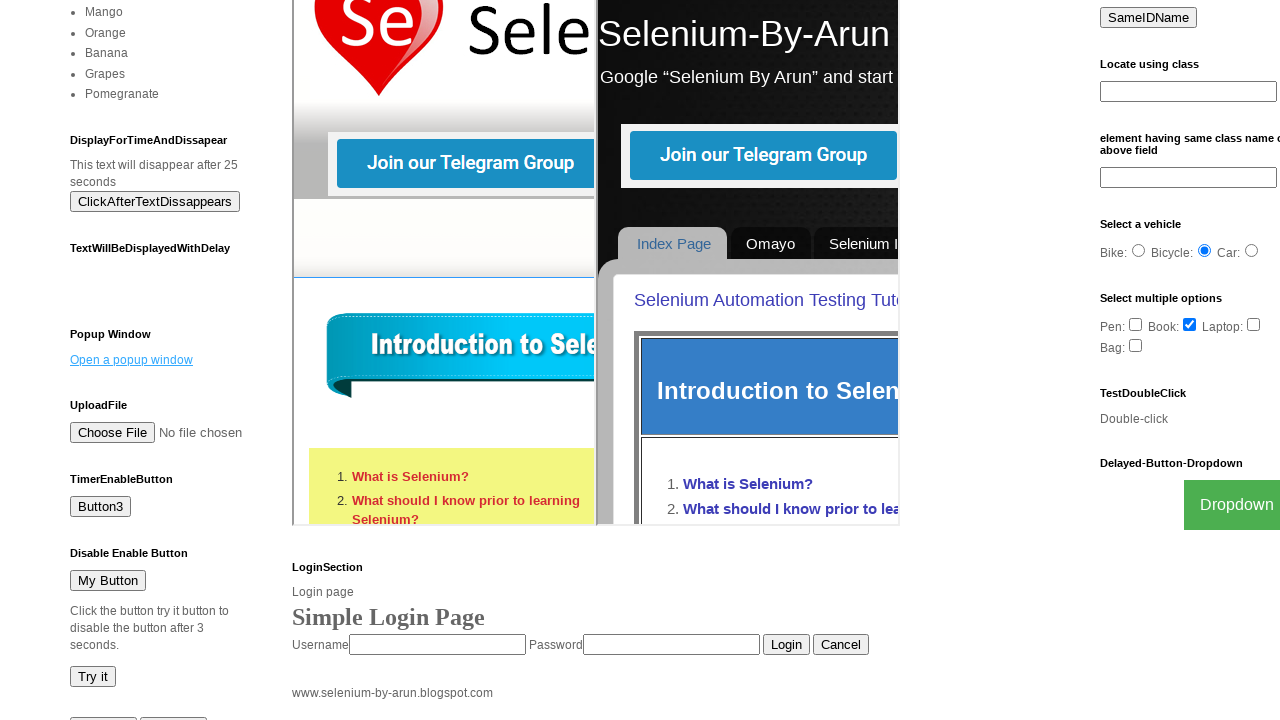

Waited 1 second for popup window to open
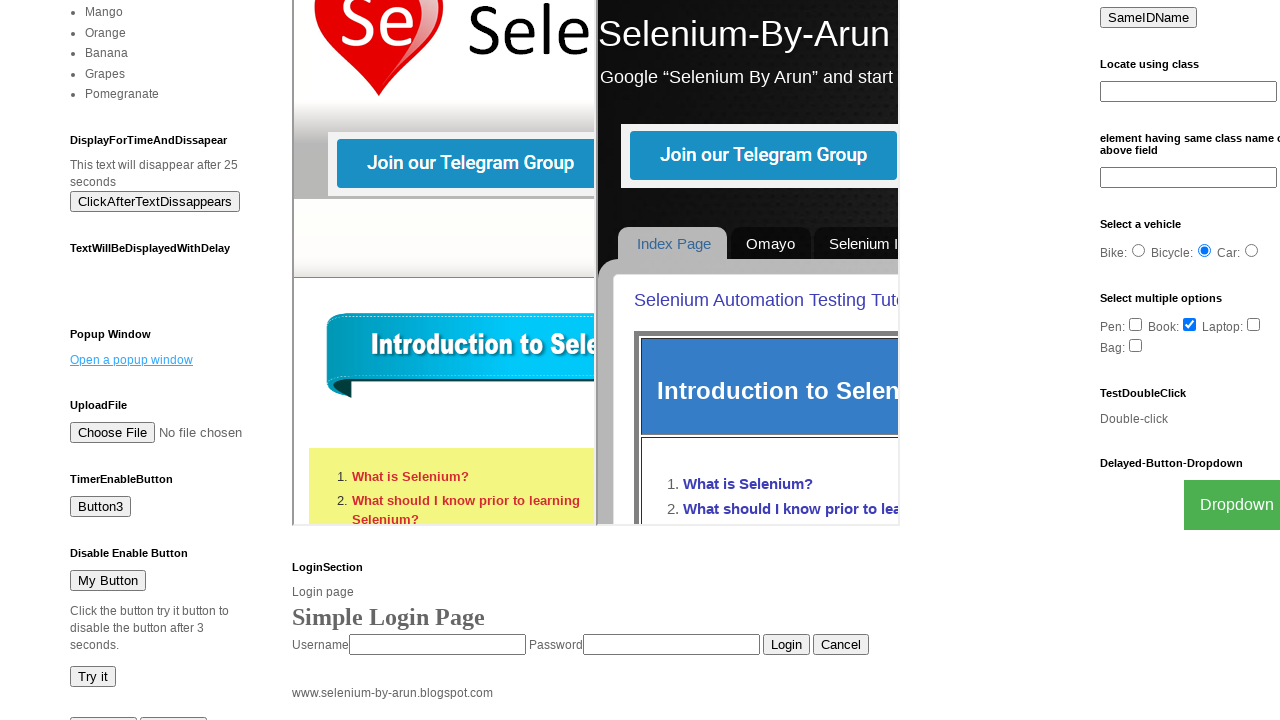

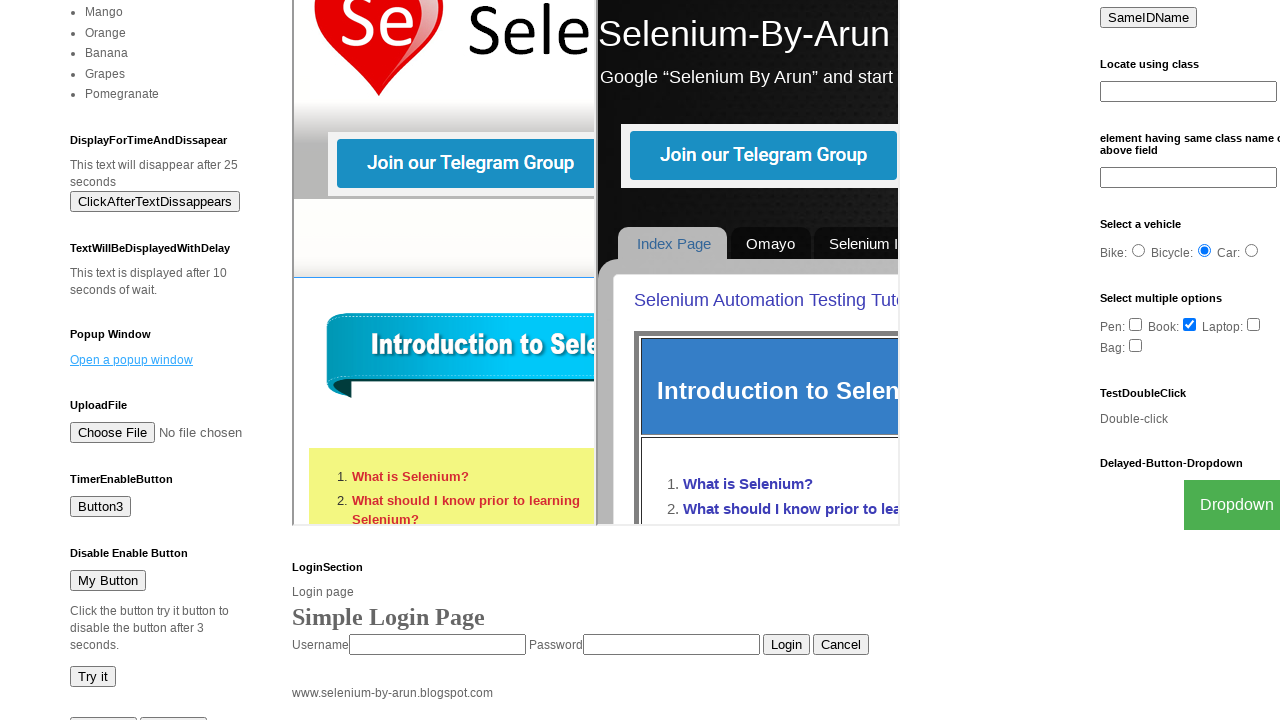